Tests multi-select dropdown functionality by selecting multiple options using different methods (by index, value, and visible text) and verifying the selections

Starting URL: https://www.letskodeit.com/practice

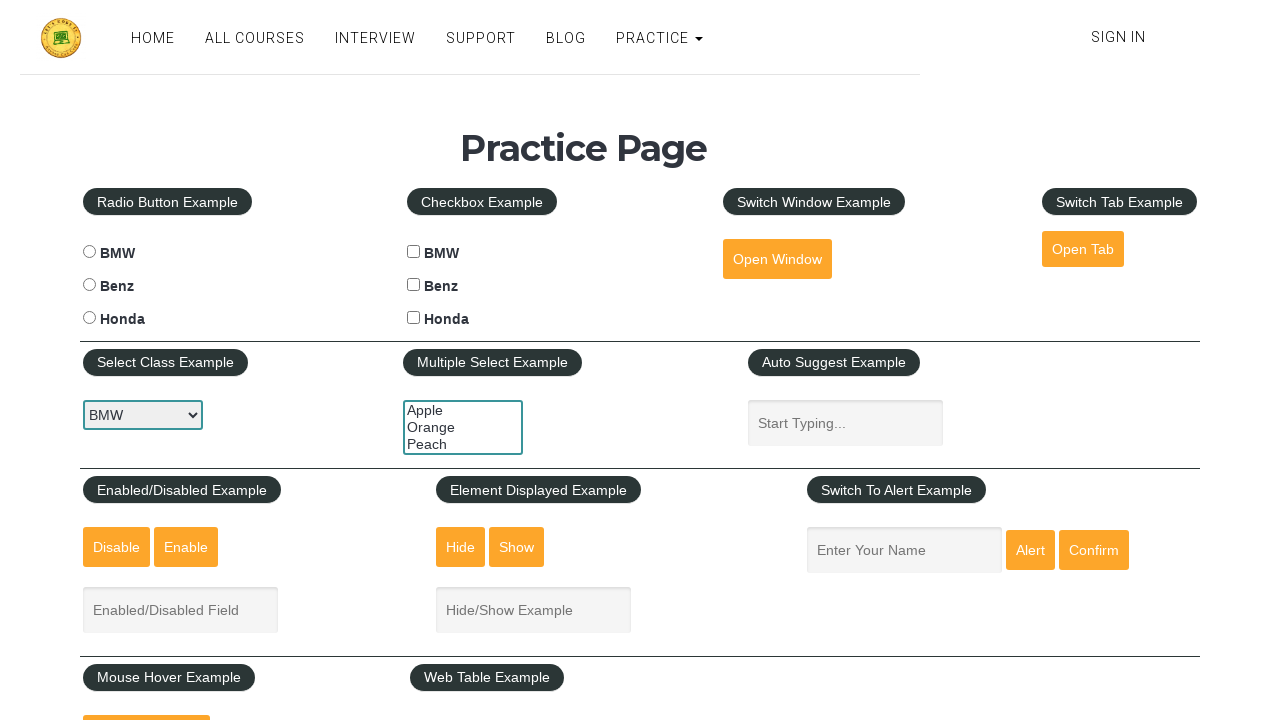

Located multi-select dropdown element
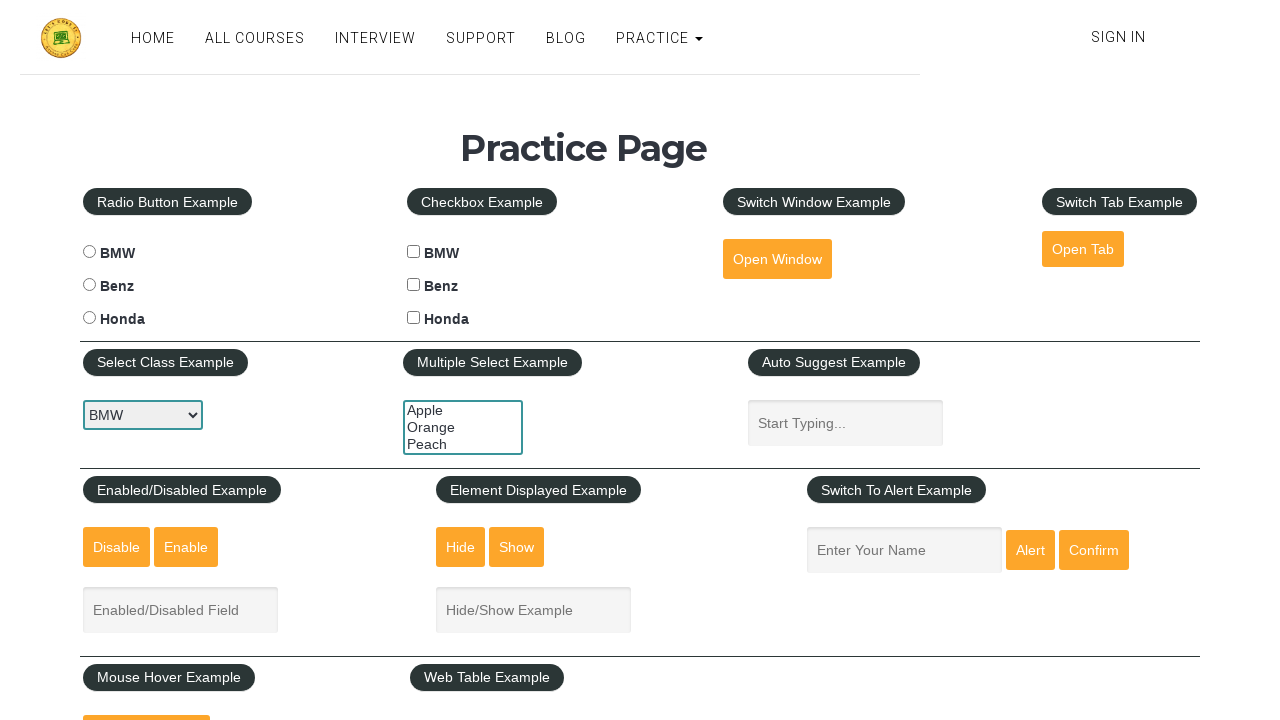

Selected option by index 0 (Apple) on #multiple-select-example
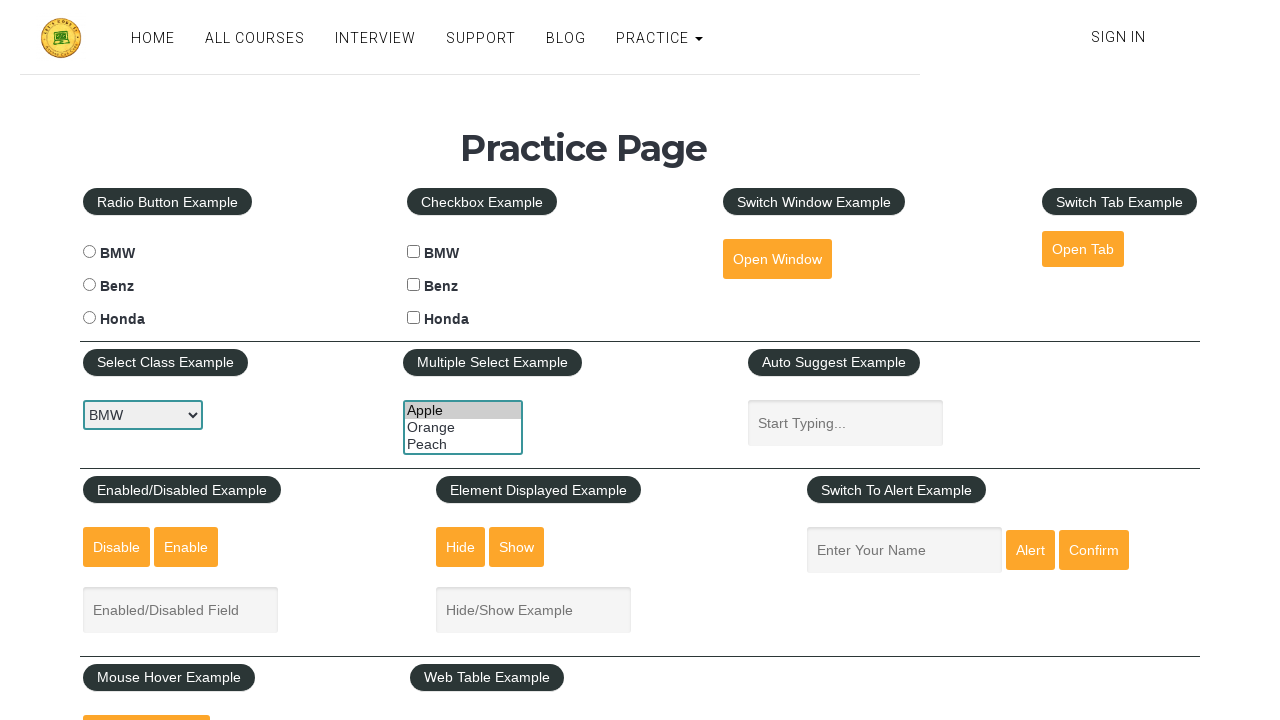

Selected option by value 'orange' on #multiple-select-example
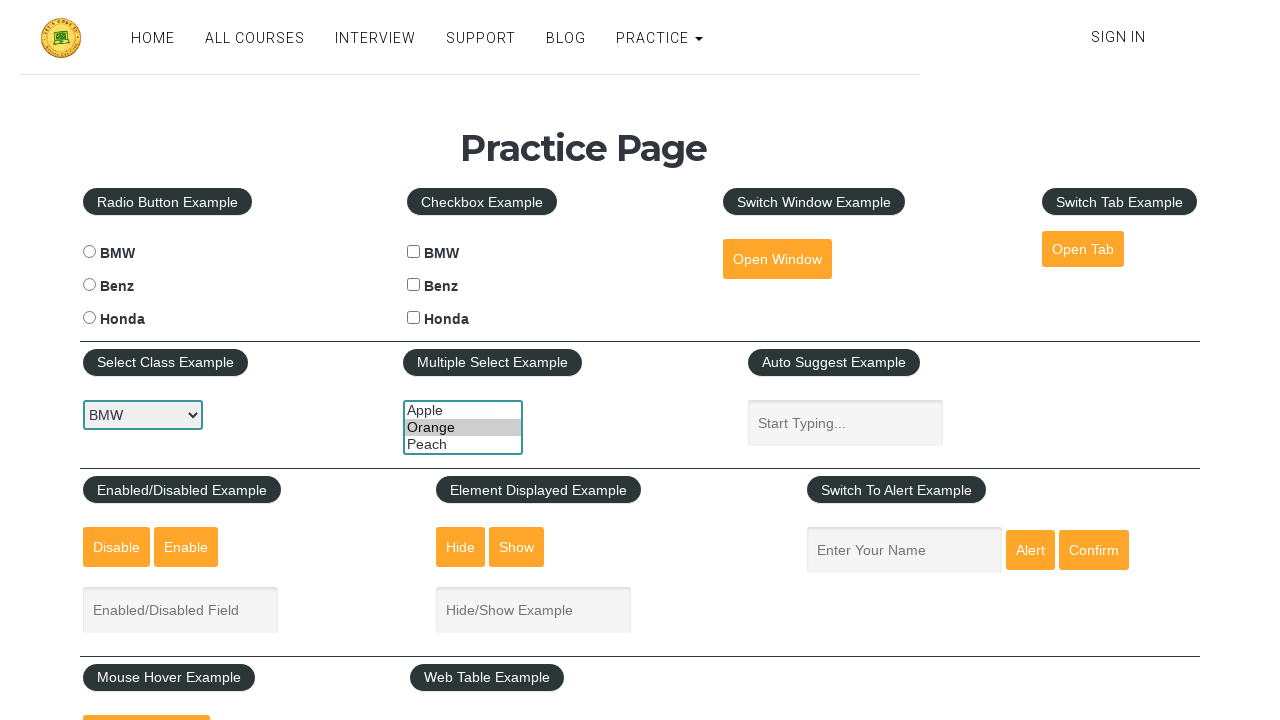

Selected option by visible text 'Peach' on #multiple-select-example
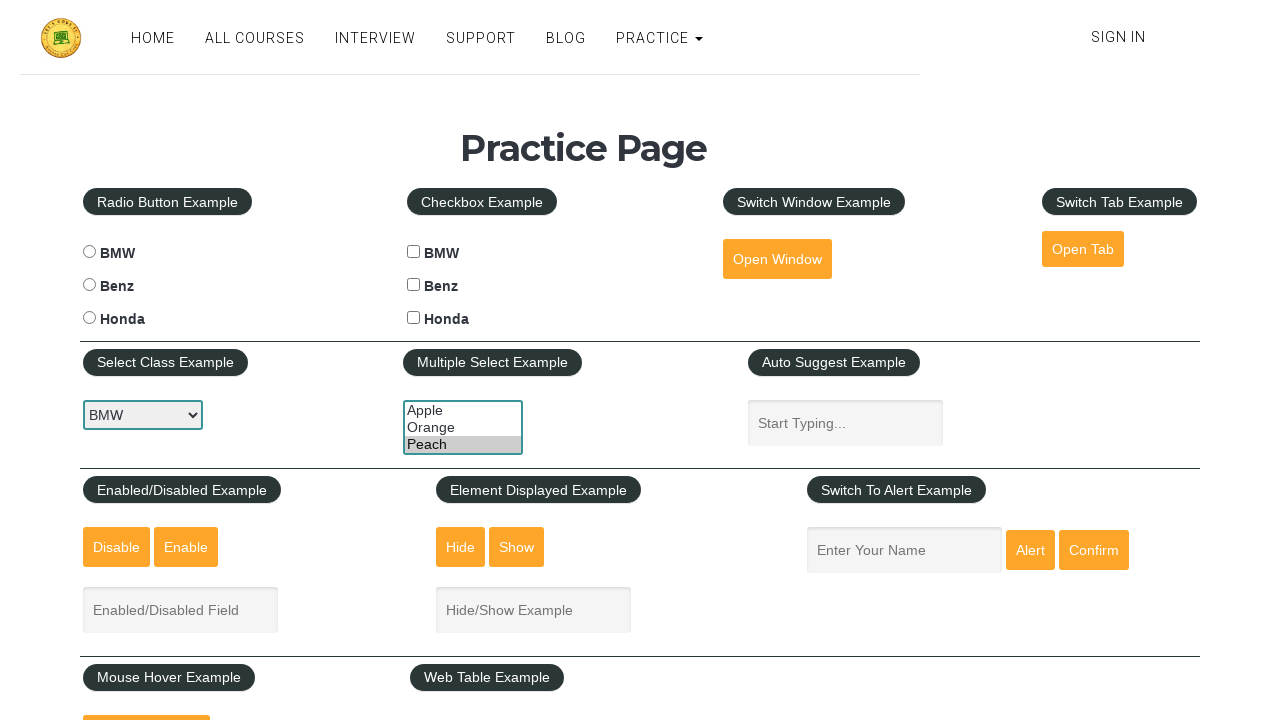

Retrieved all selected options from dropdown
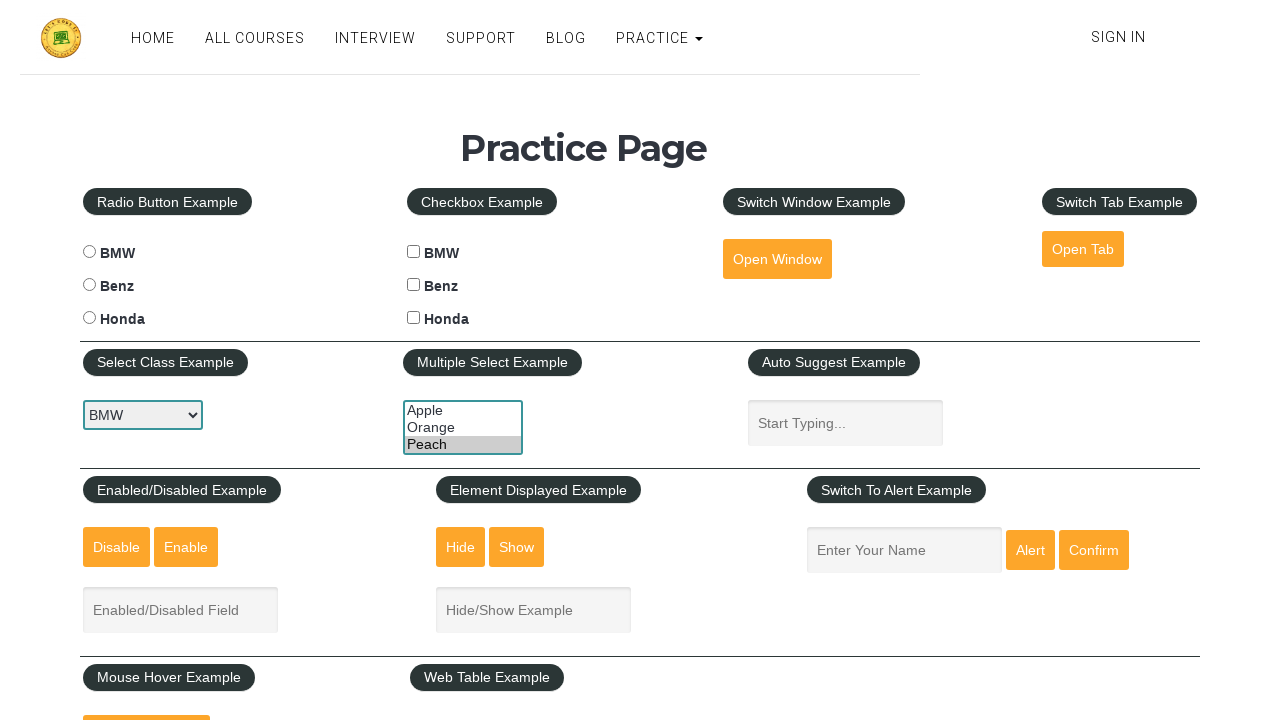

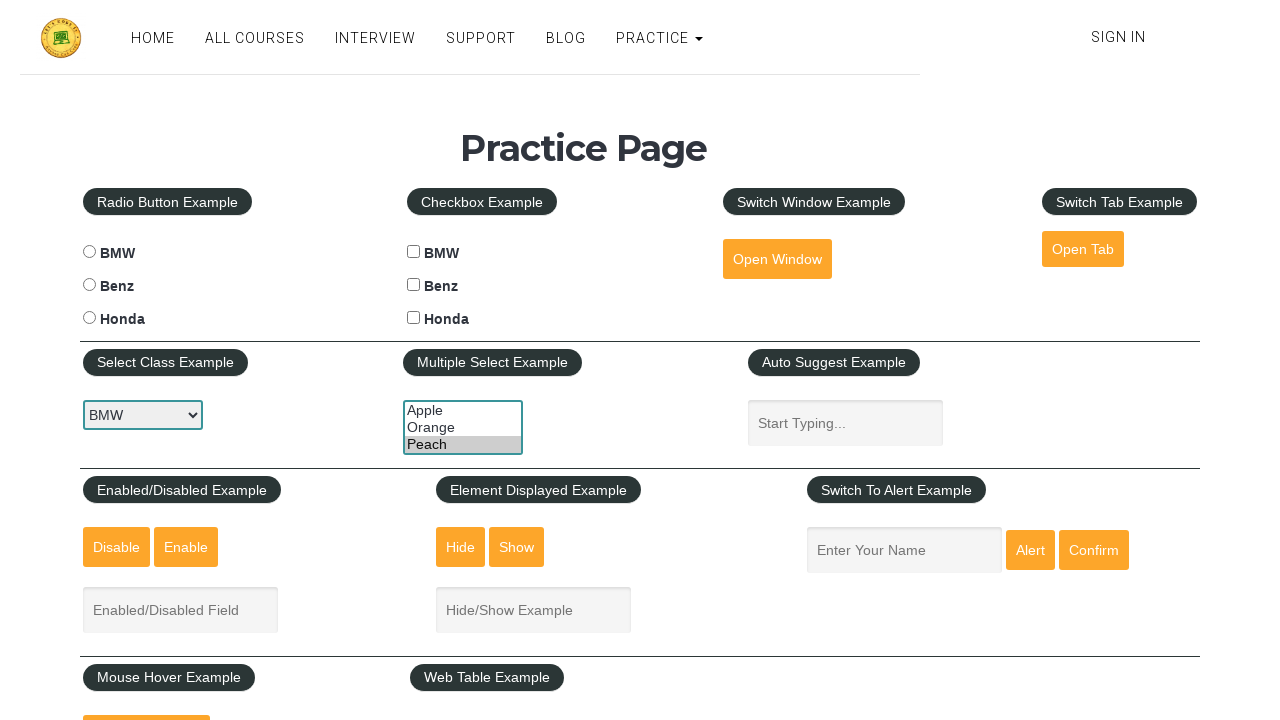